Tests tooltip functionality by hovering over a button and verifying the tooltip appears with the correct text

Starting URL: https://demoqa.com/tool-tips

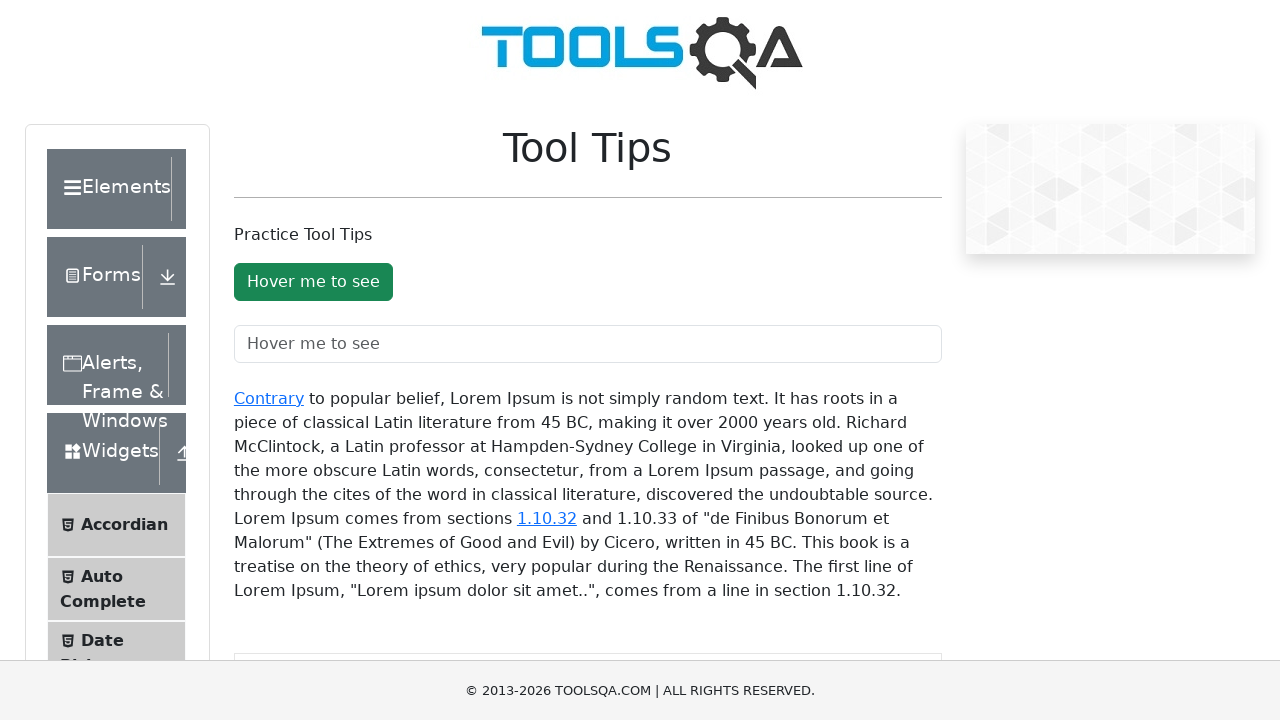

Located the green button element that triggers tooltip
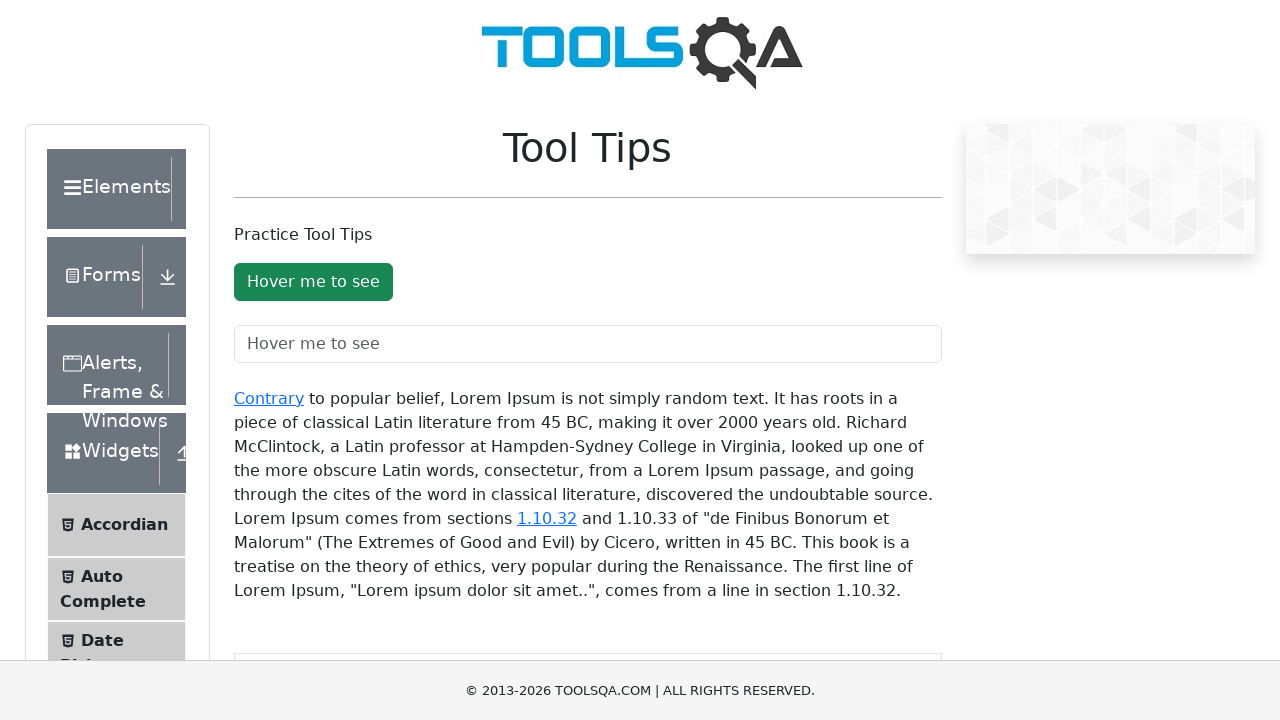

Hovered over the green button to trigger tooltip at (313, 282) on #toolTipButton
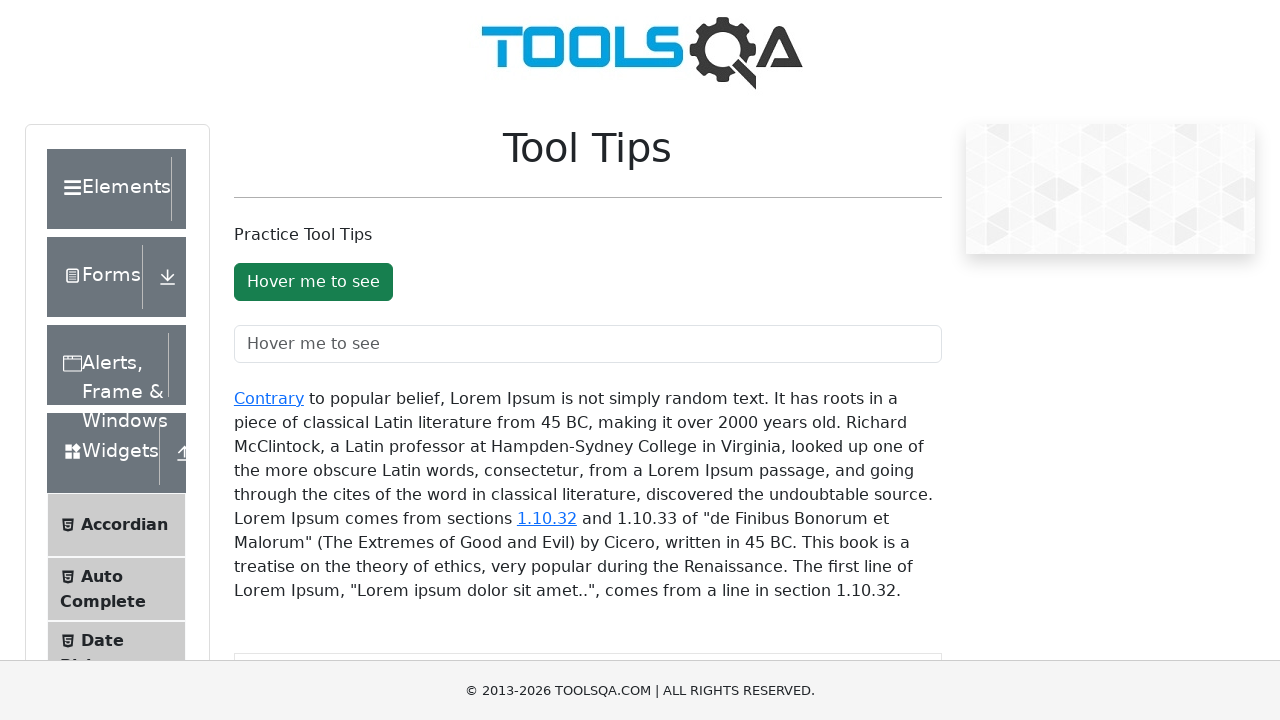

Tooltip element became visible
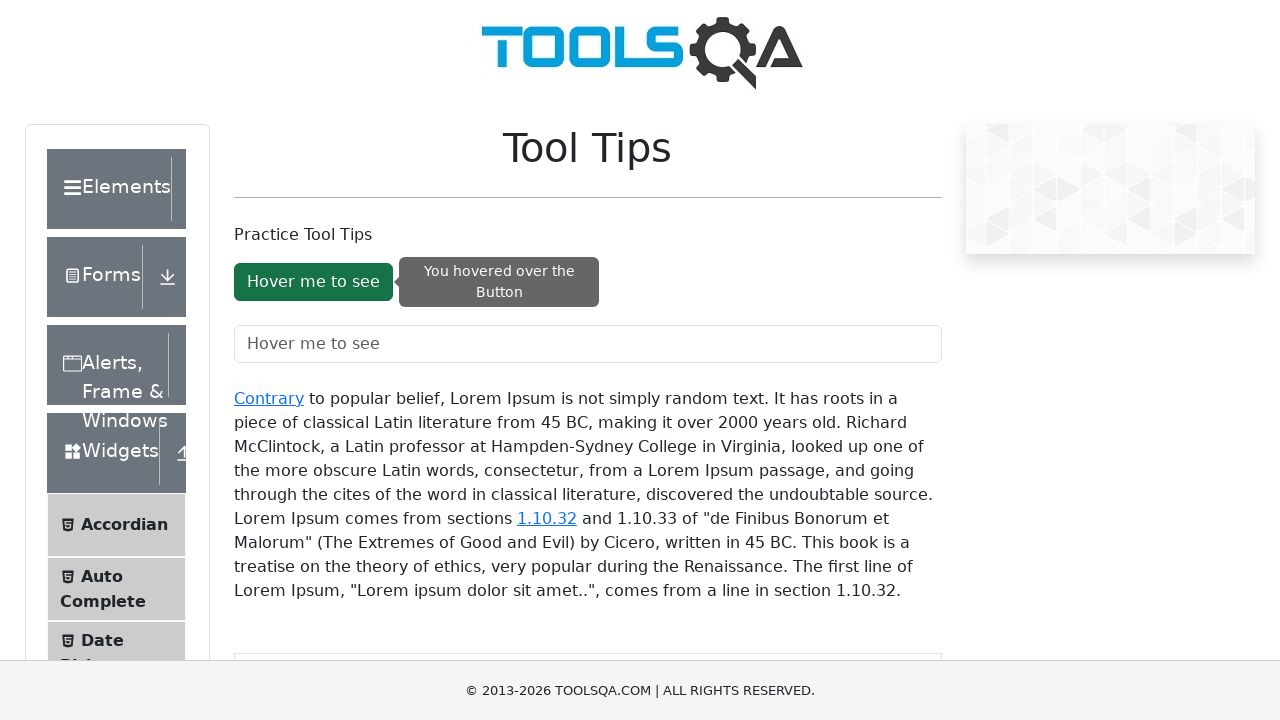

Located the tooltip-inner element
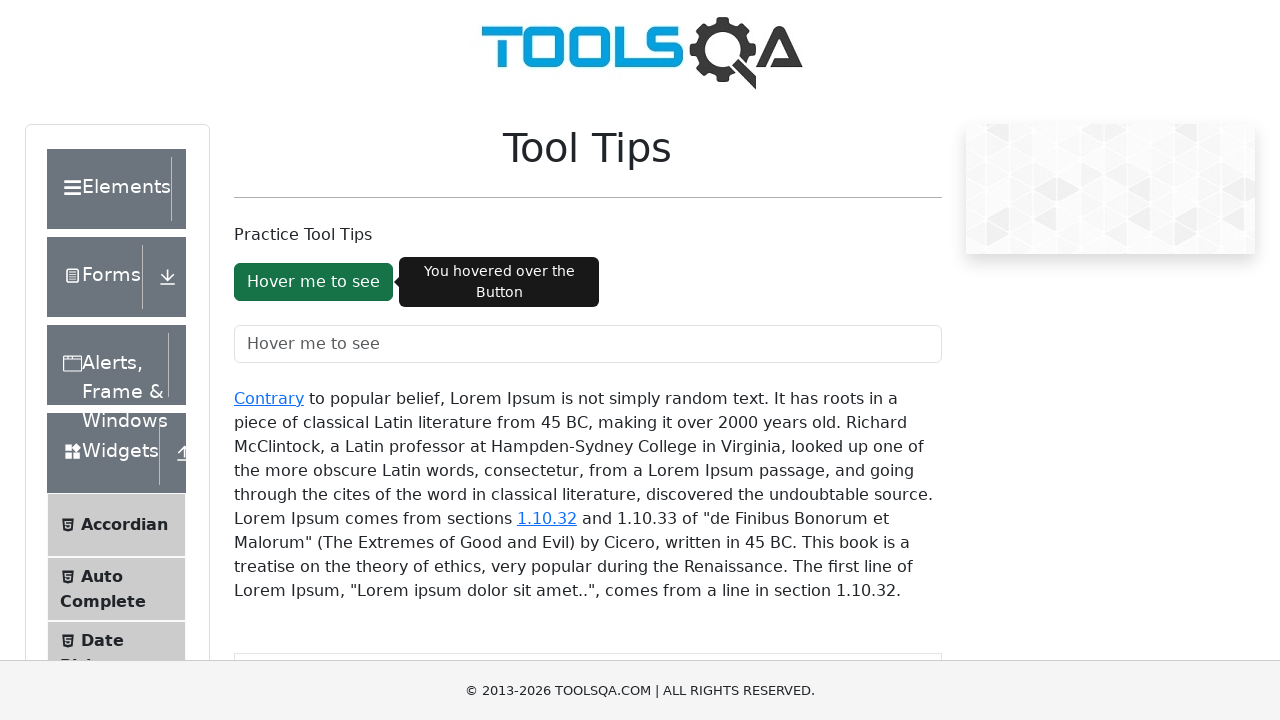

Retrieved tooltip text: 'You hovered over the Button'
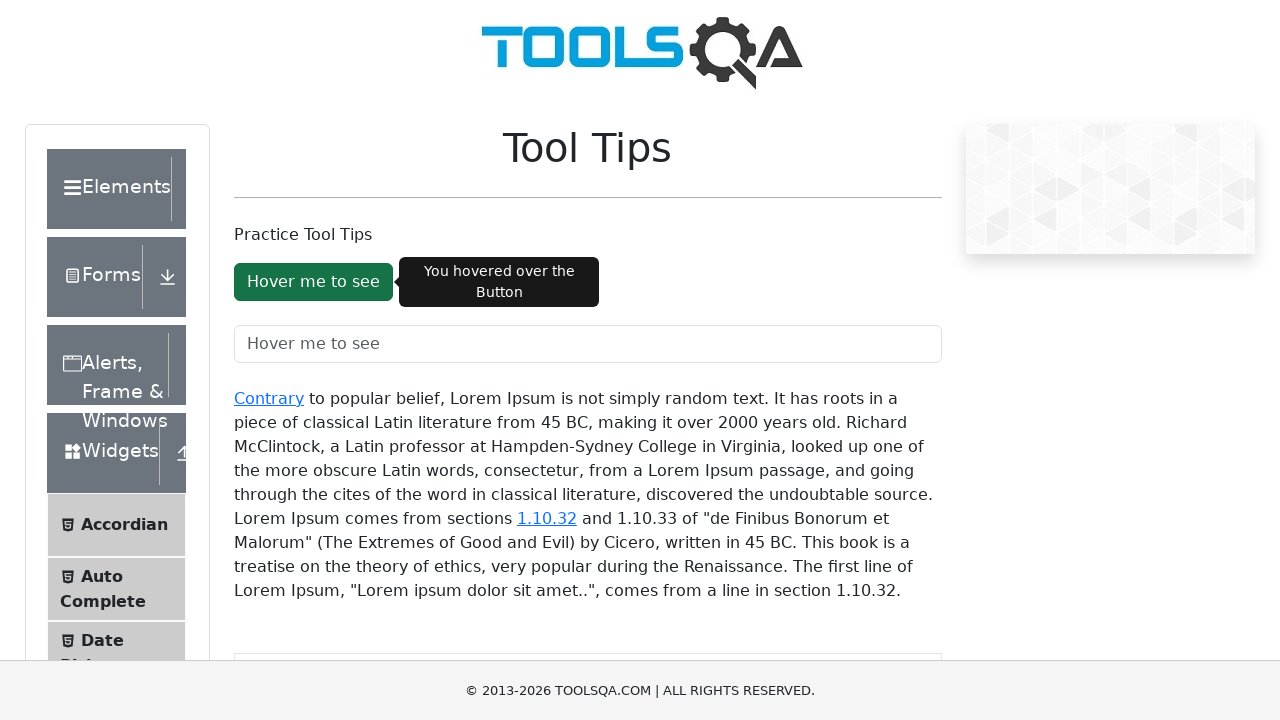

Confirmed tooltip is visible
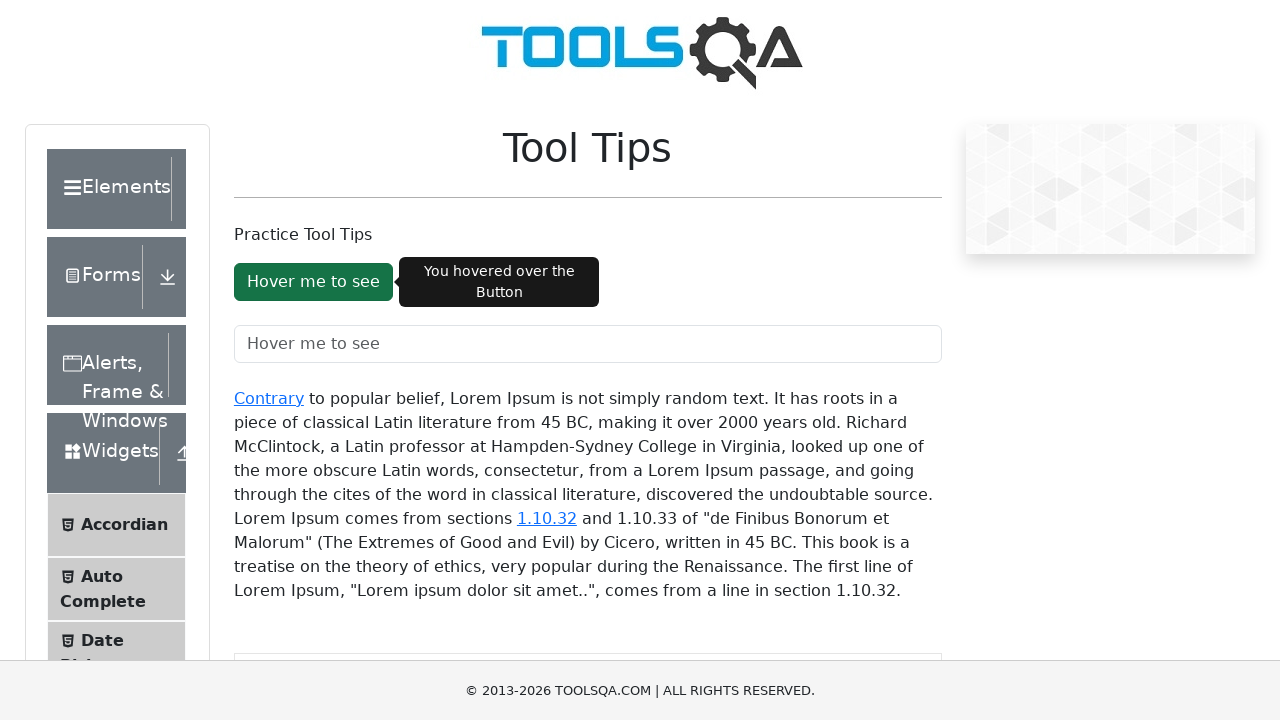

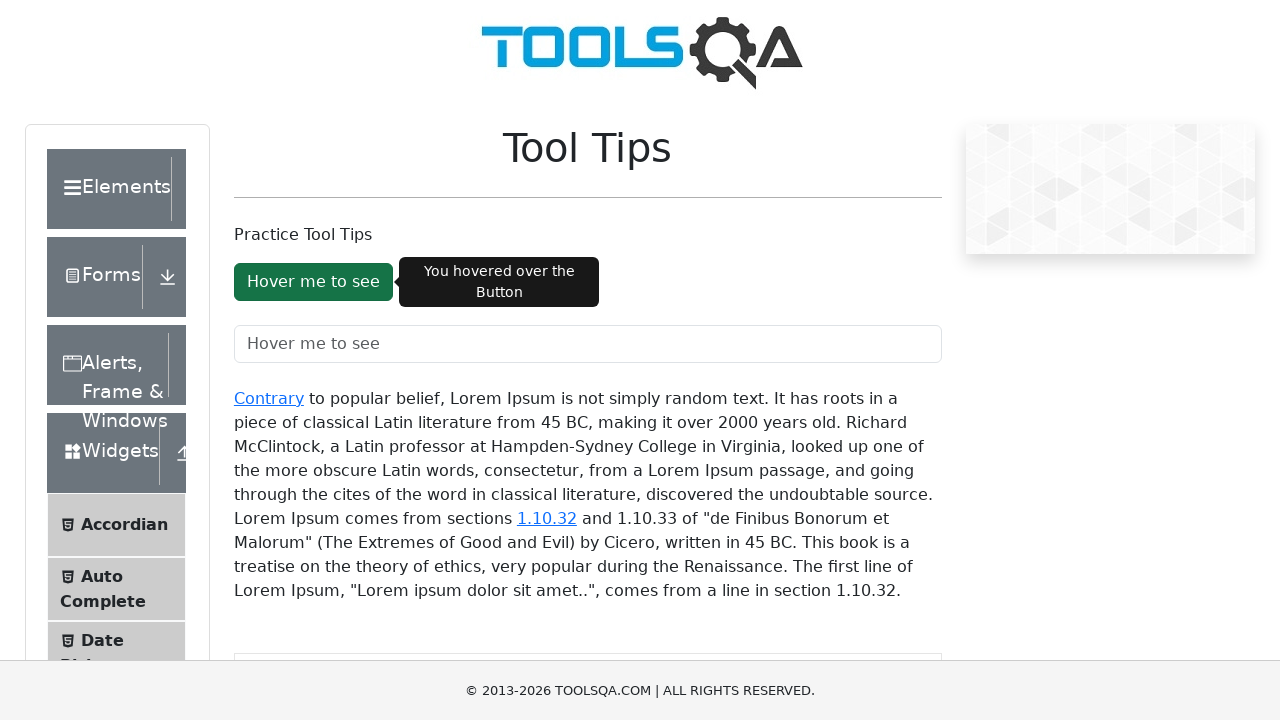